Tests the text-box page by verifying that the username field label contains "Full Name" and the email field label contains "Email"

Starting URL: https://demoqa.com/text-box

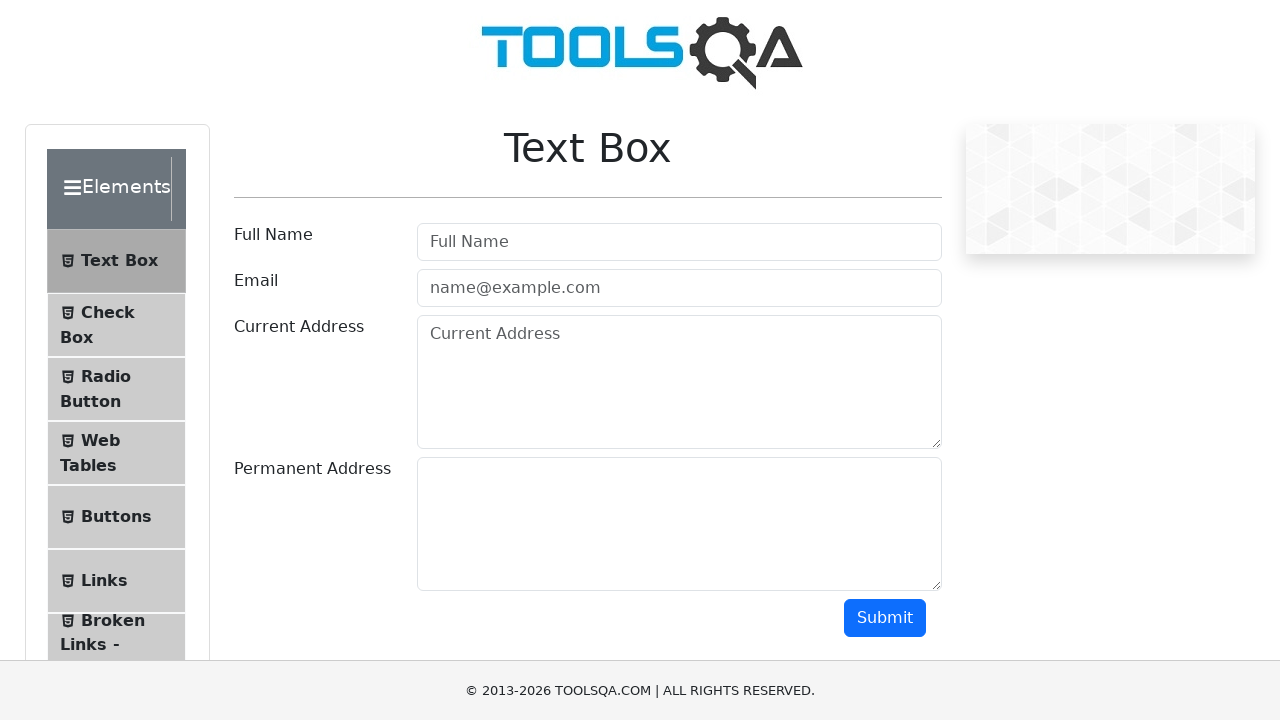

Navigated to https://demoqa.com/text-box
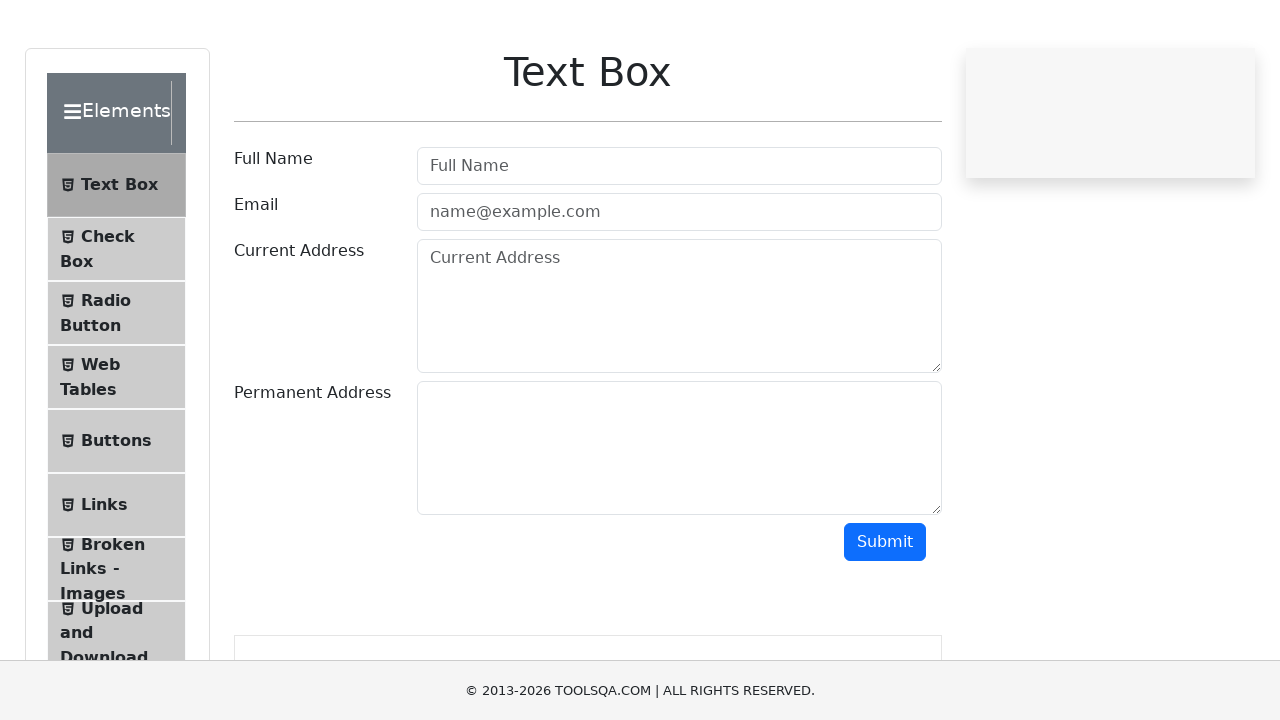

Username label element loaded
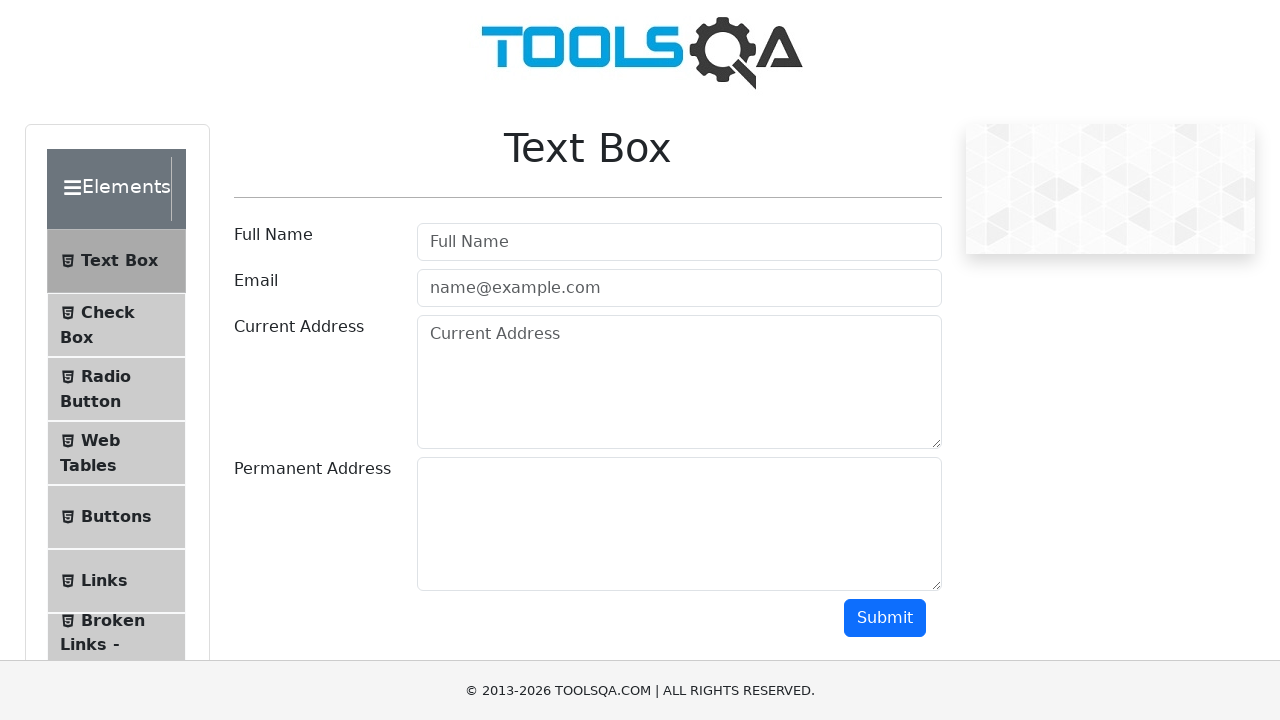

Retrieved username label text content
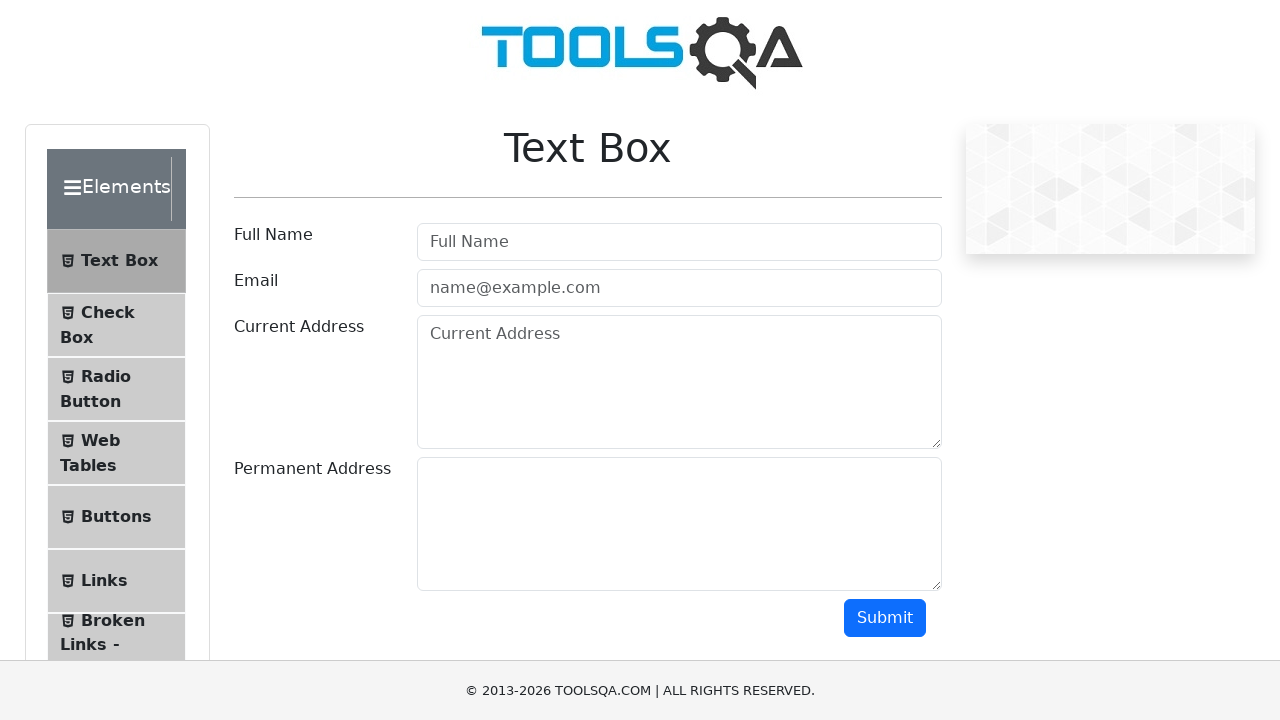

Verified username label contains 'Full Name'
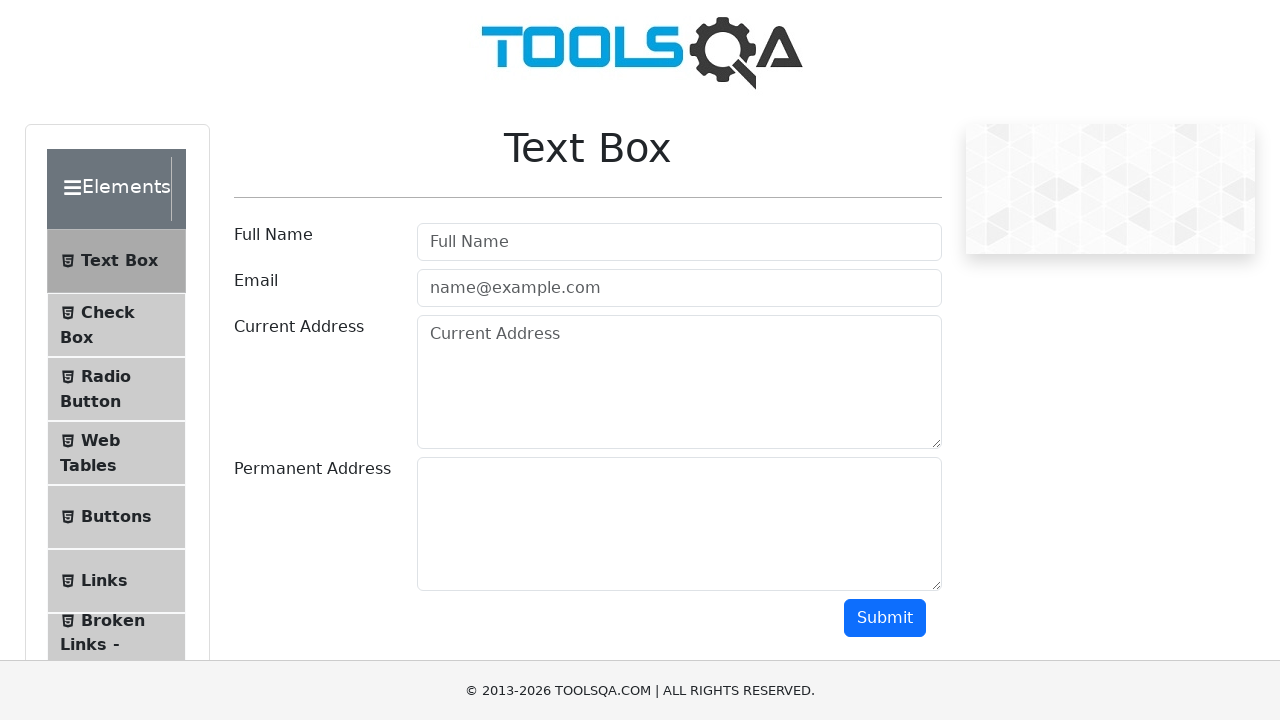

Located email label element
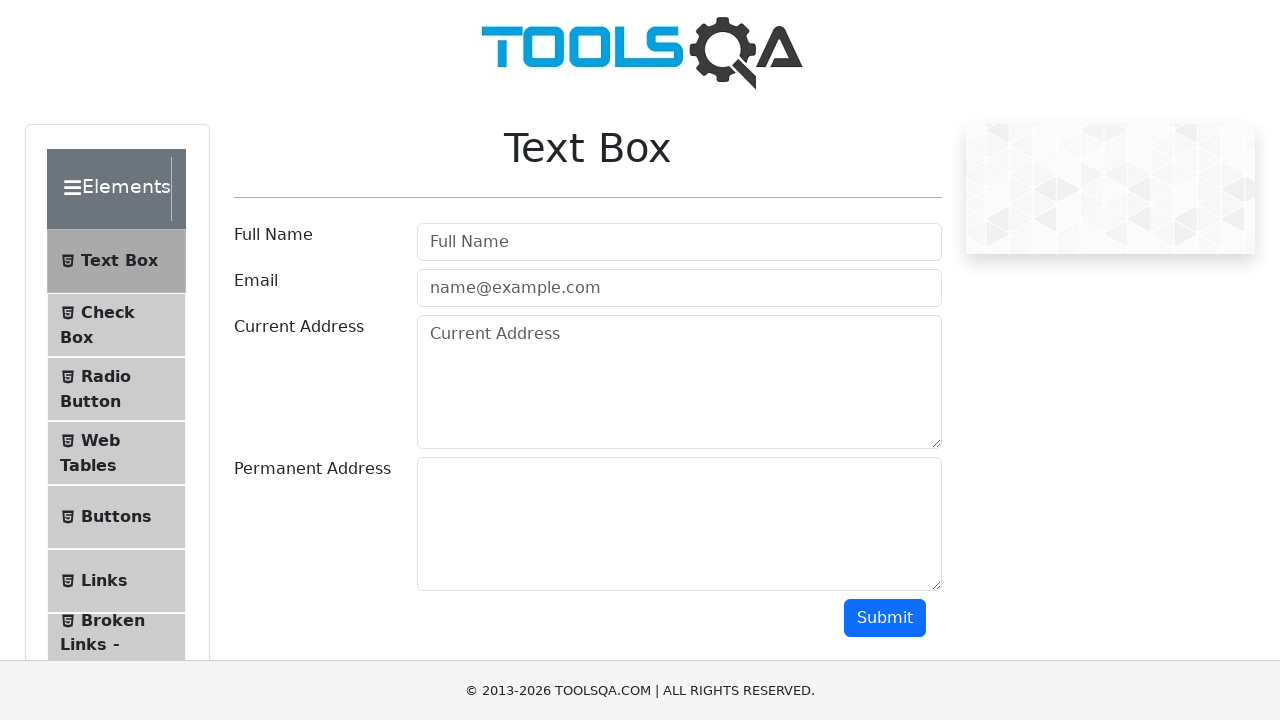

Retrieved email label text content
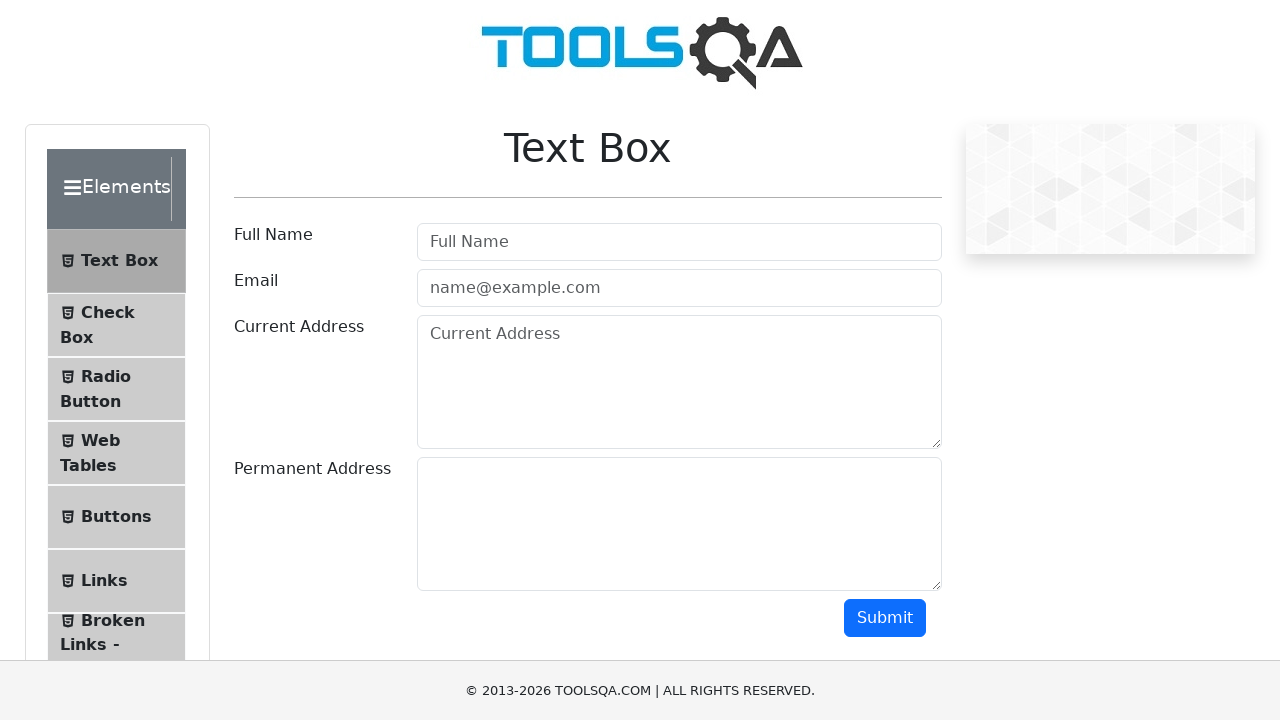

Verified email label contains 'Email'
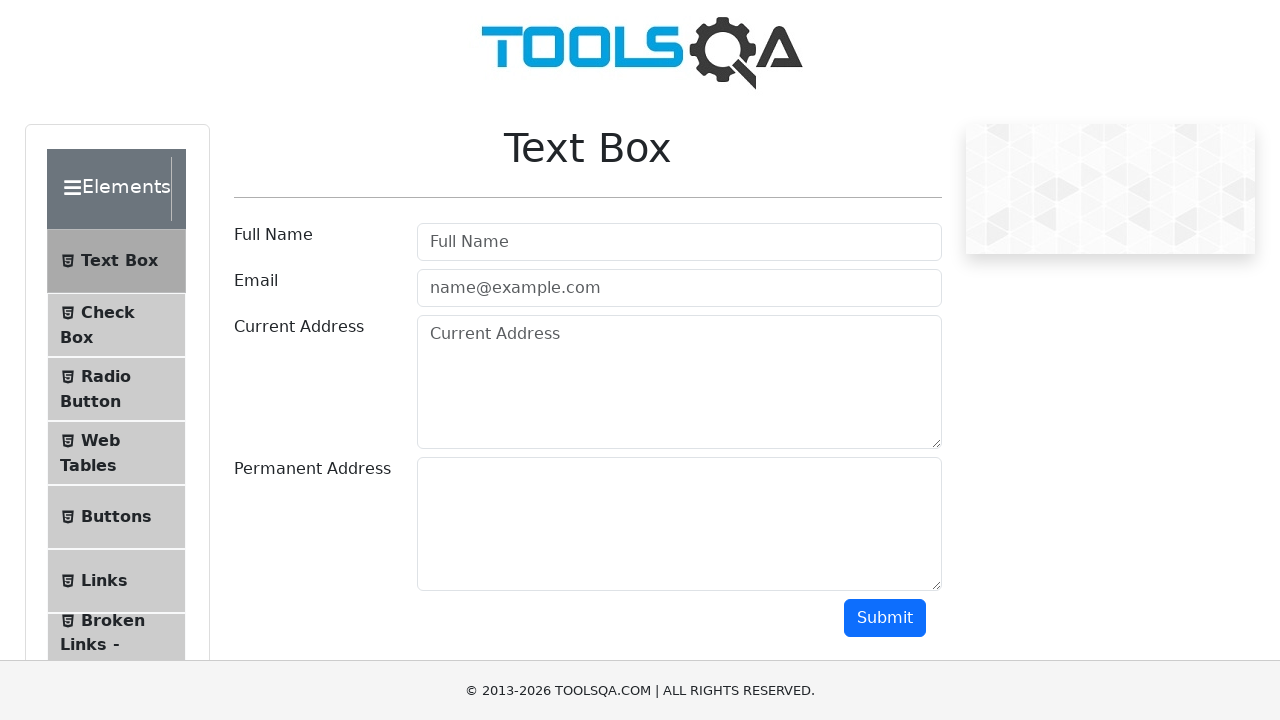

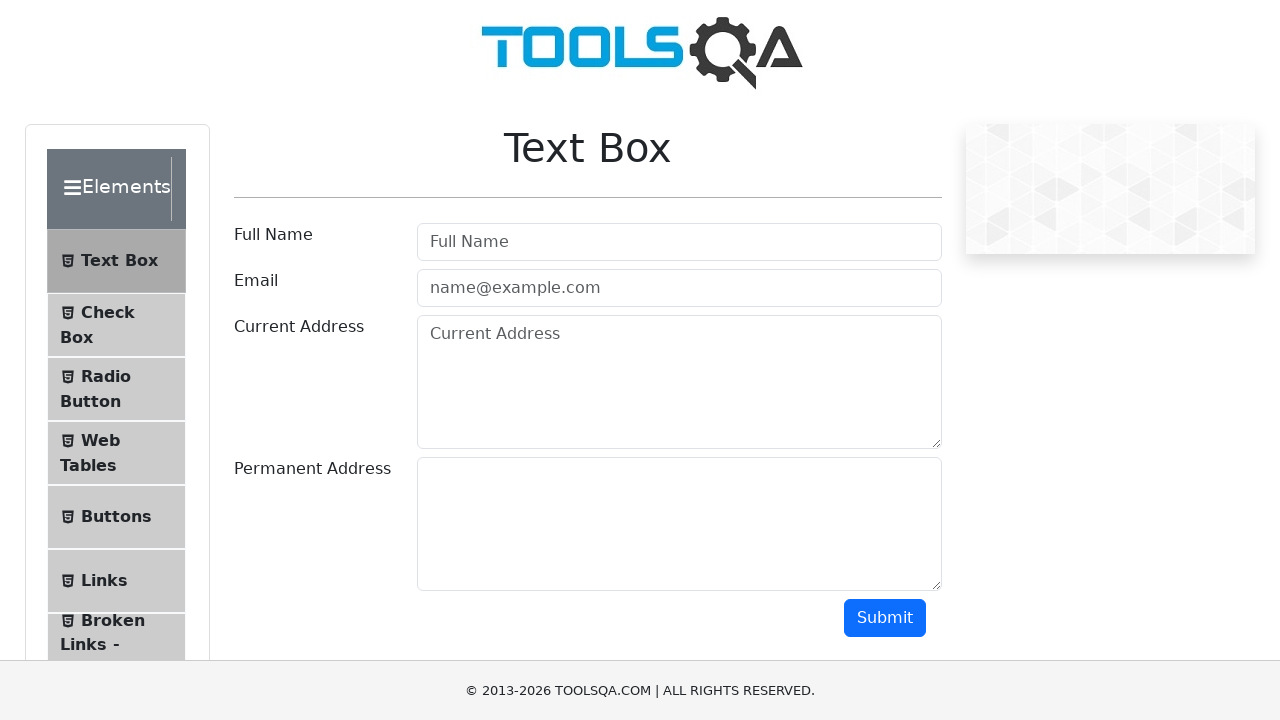